Opens the Flipkart homepage and waits for it to load

Starting URL: https://www.flipkart.com/

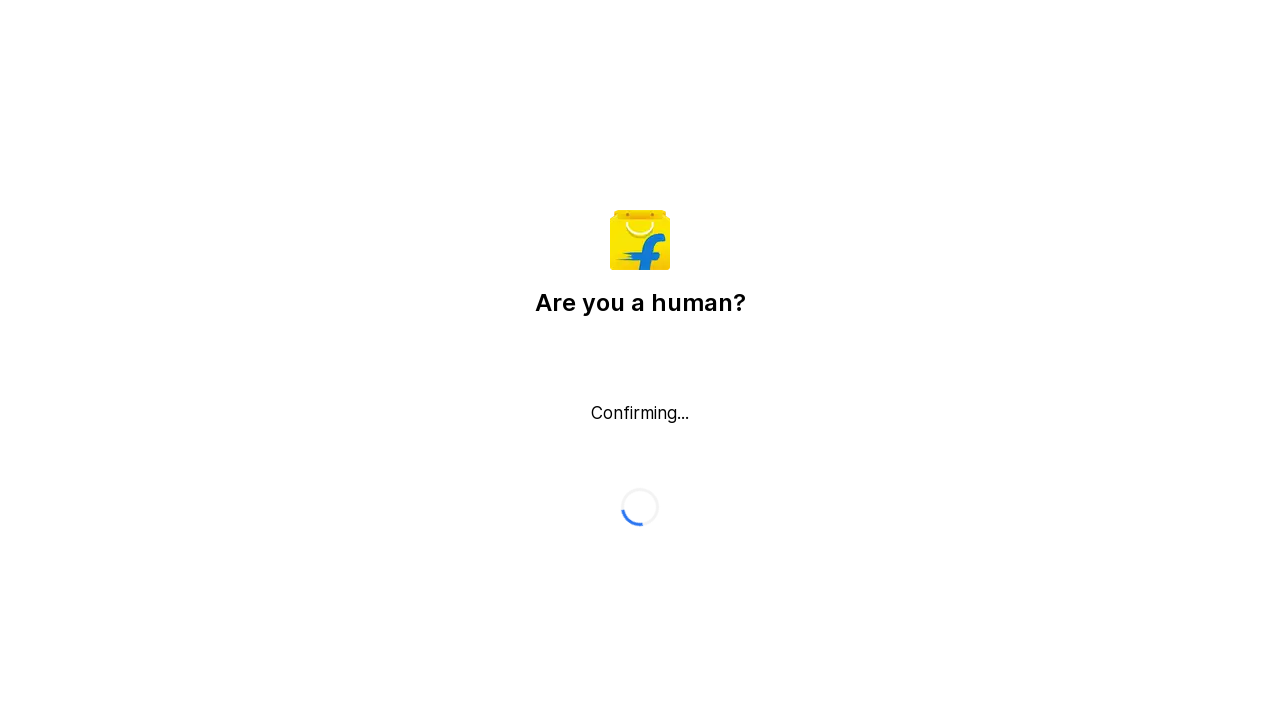

Flipkart homepage DOM content loaded
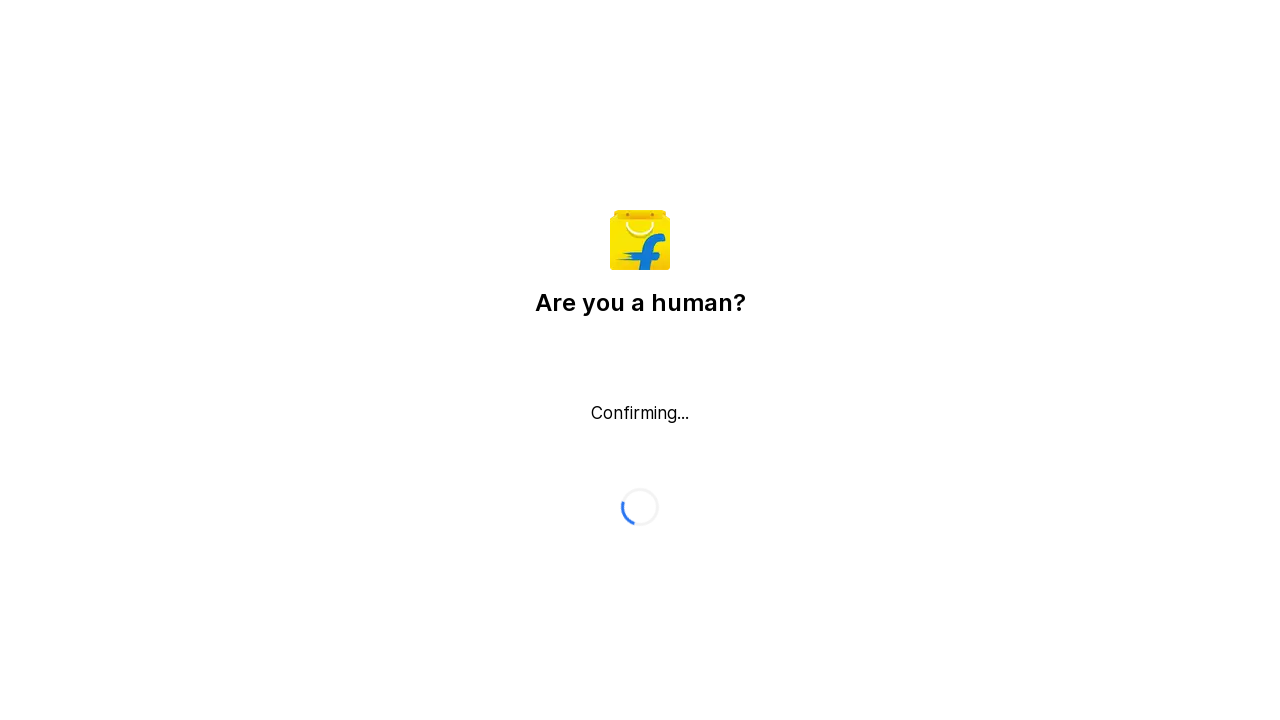

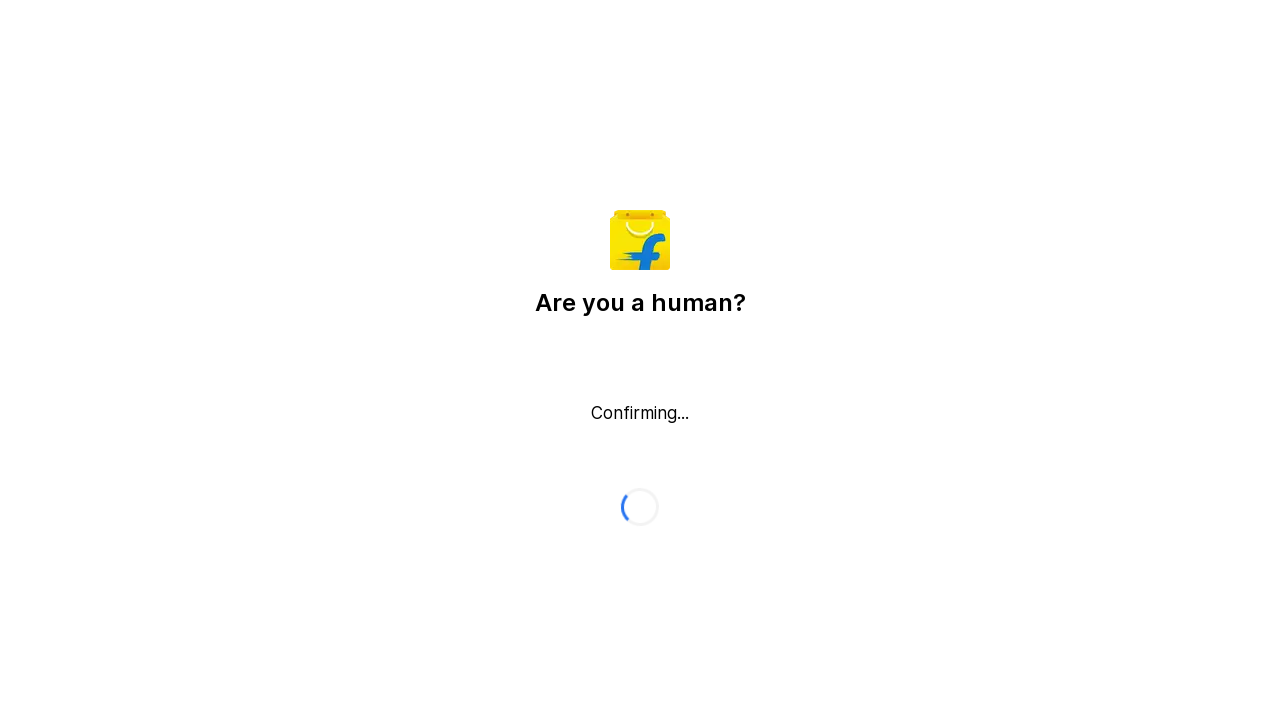